Tests that a user can click on the dropdown select field to open the options menu on the dropdown page

Starting URL: https://the-internet.herokuapp.com/dropdown

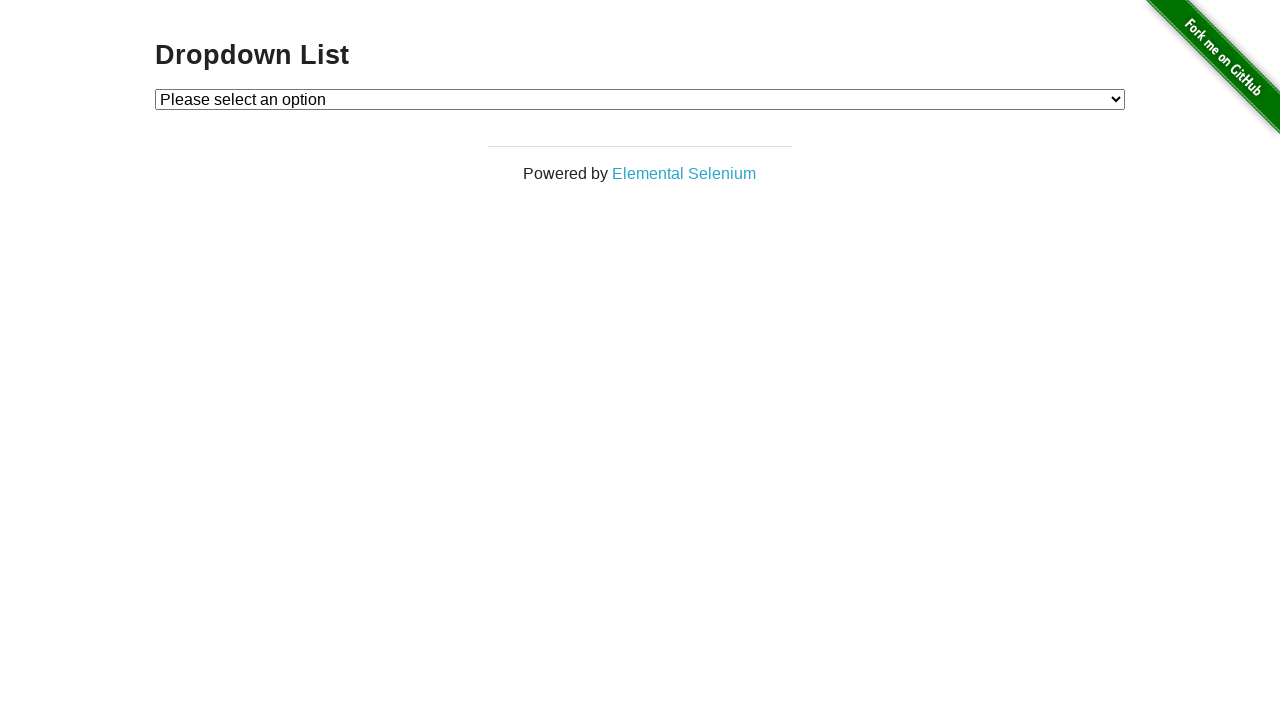

Navigated to dropdown page
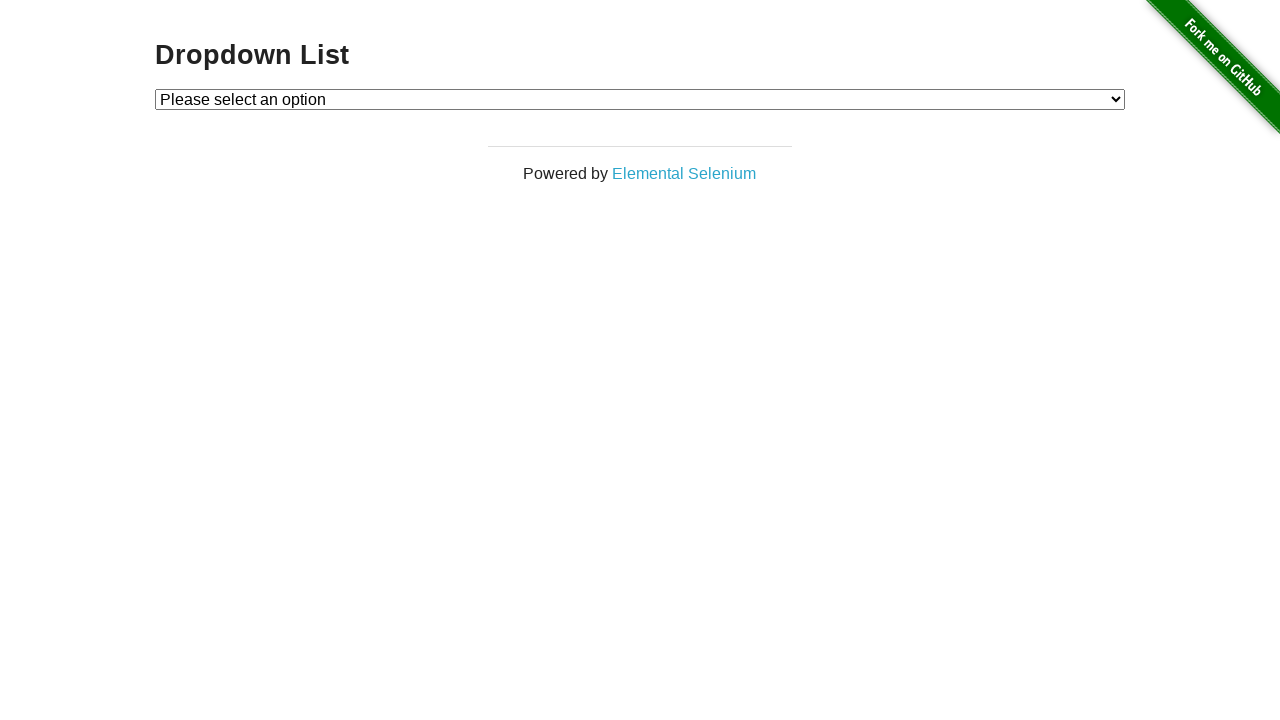

Clicked on dropdown select field to open options menu at (640, 99) on #dropdown
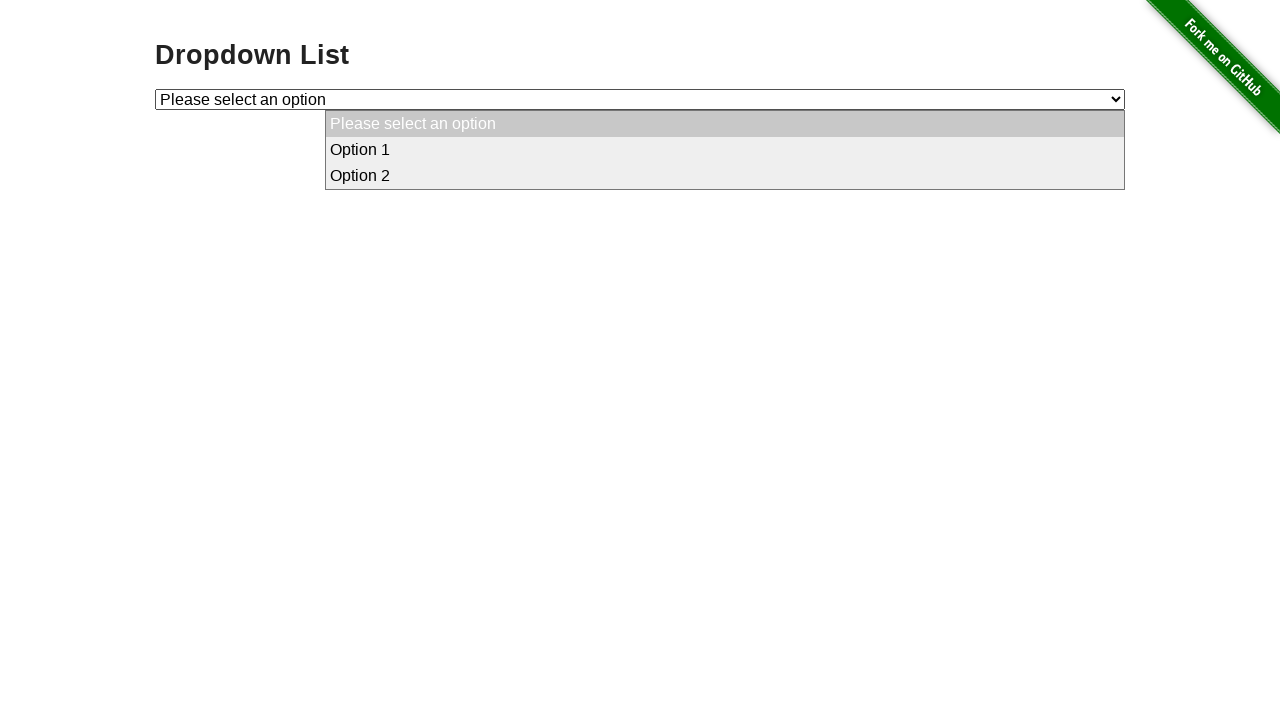

Verified dropdown select field is interactive
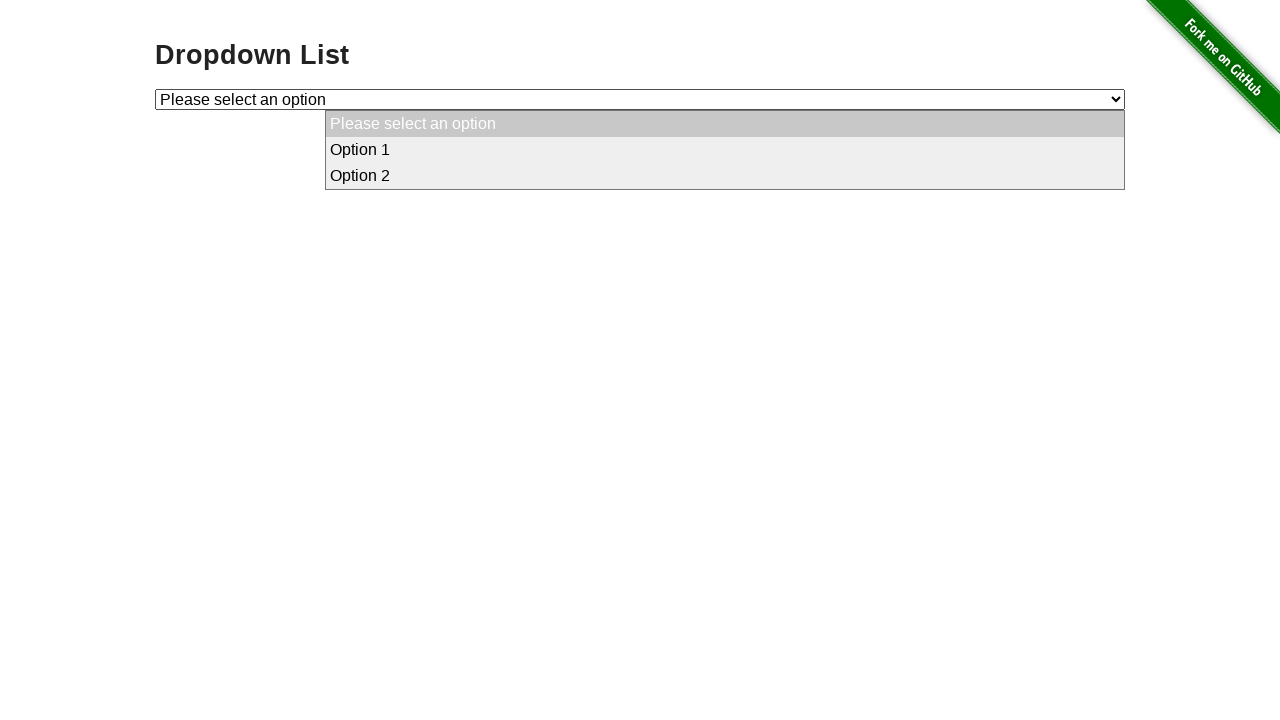

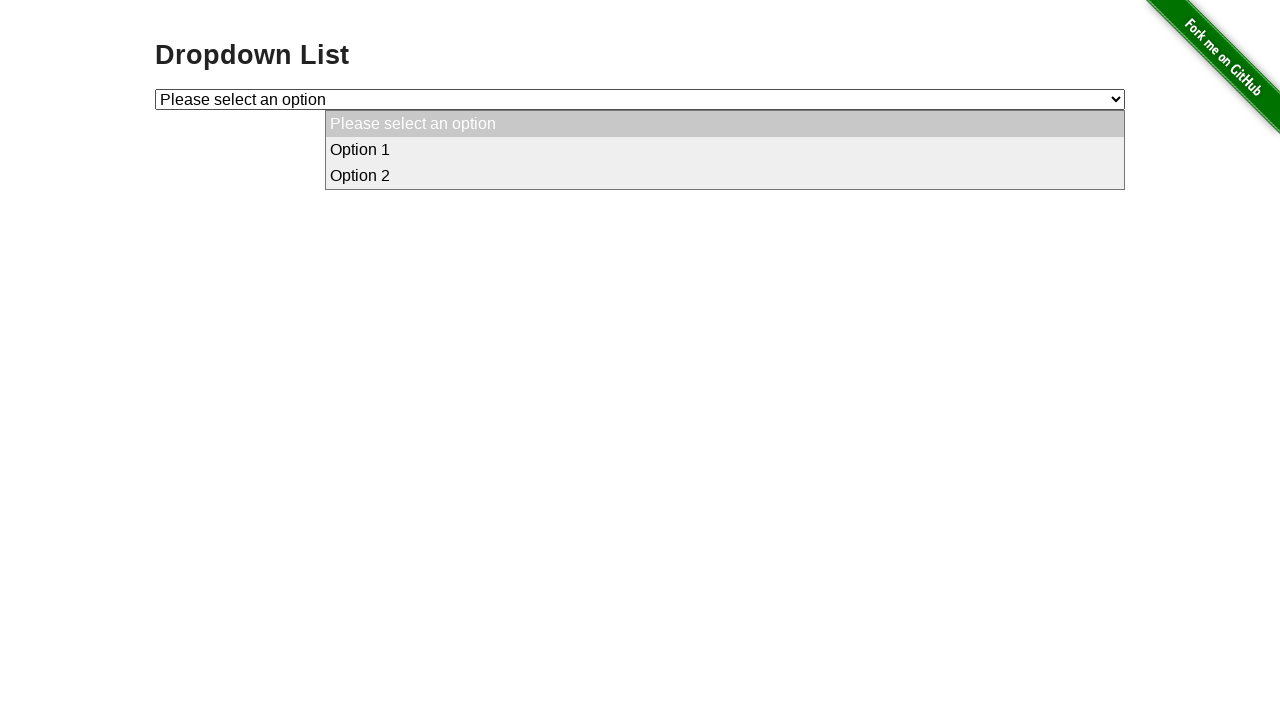